Tests drag and drop functionality on jQuery UI demo page by dragging a source element and dropping it onto a target element

Starting URL: https://jqueryui.com/droppable

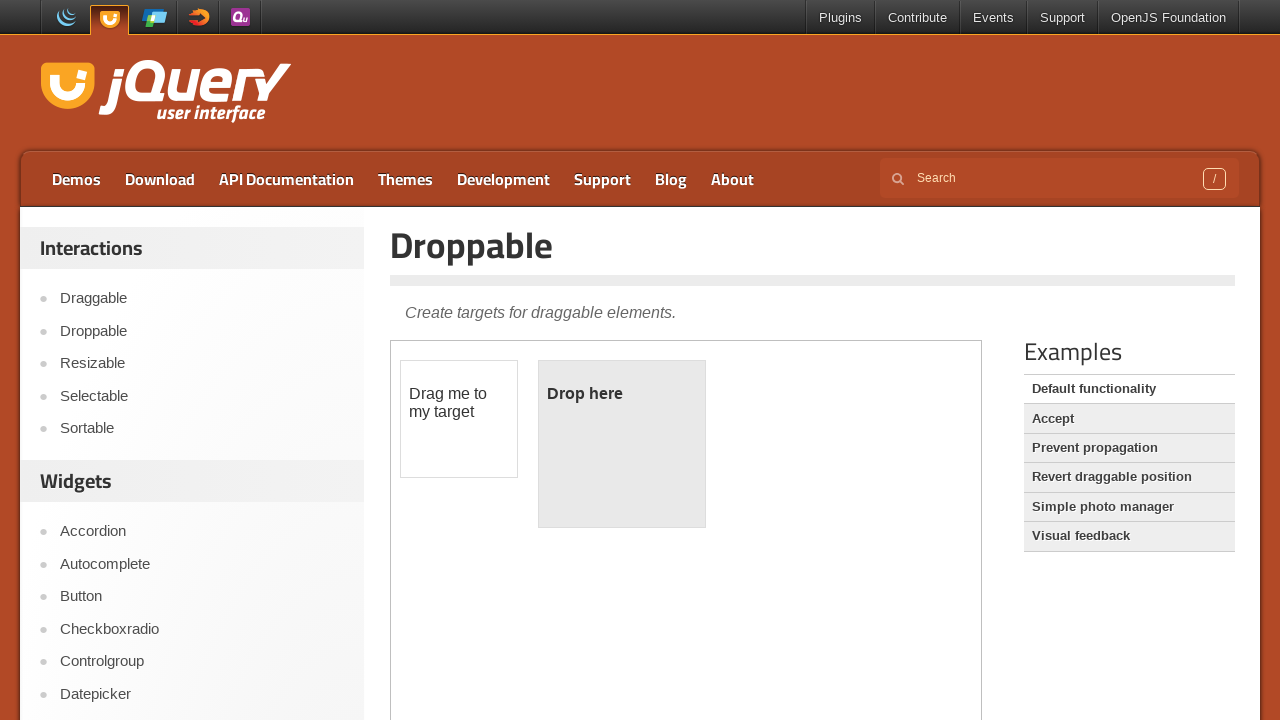

Navigated to jQuery UI droppable demo page
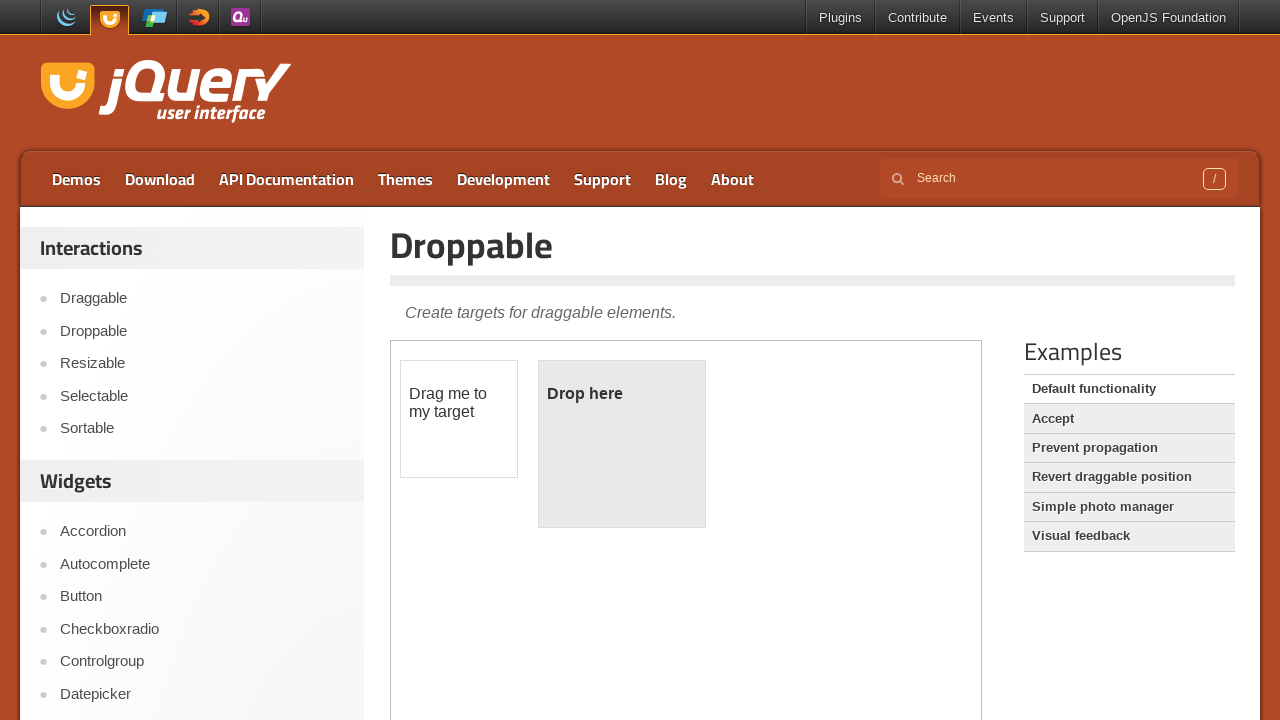

Located the demo iframe
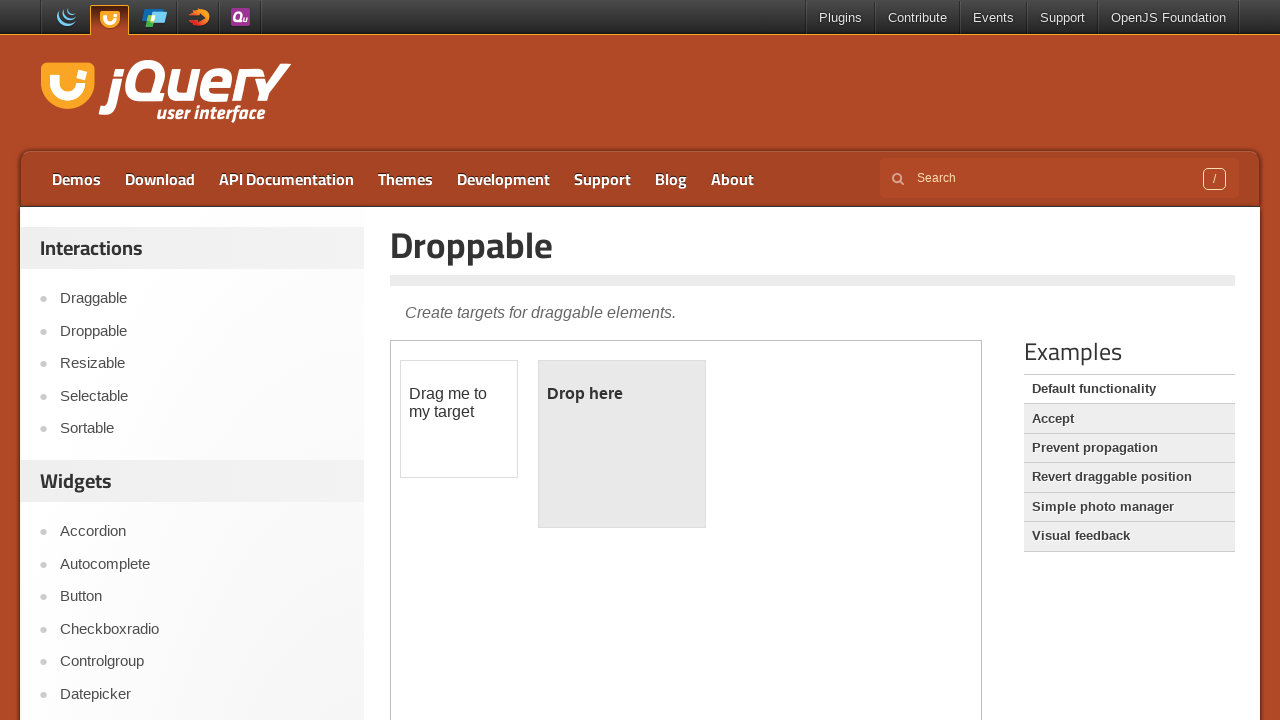

Located the draggable source element
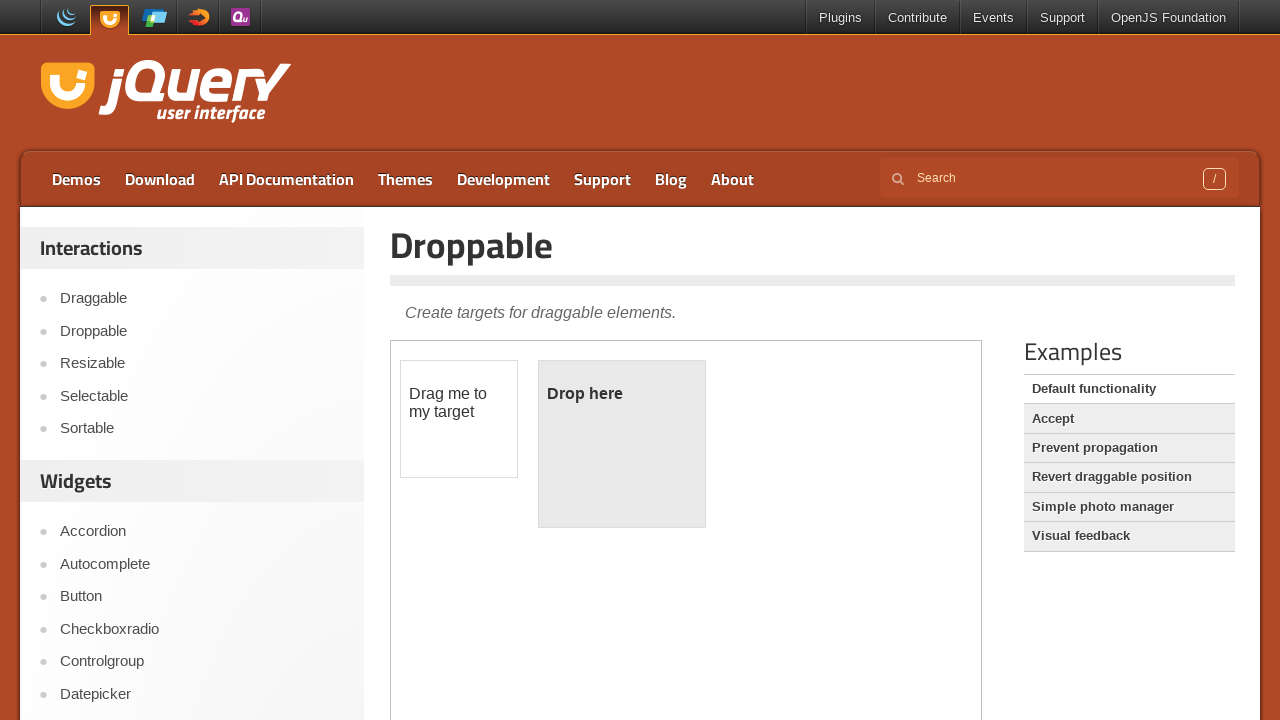

Located the droppable target element
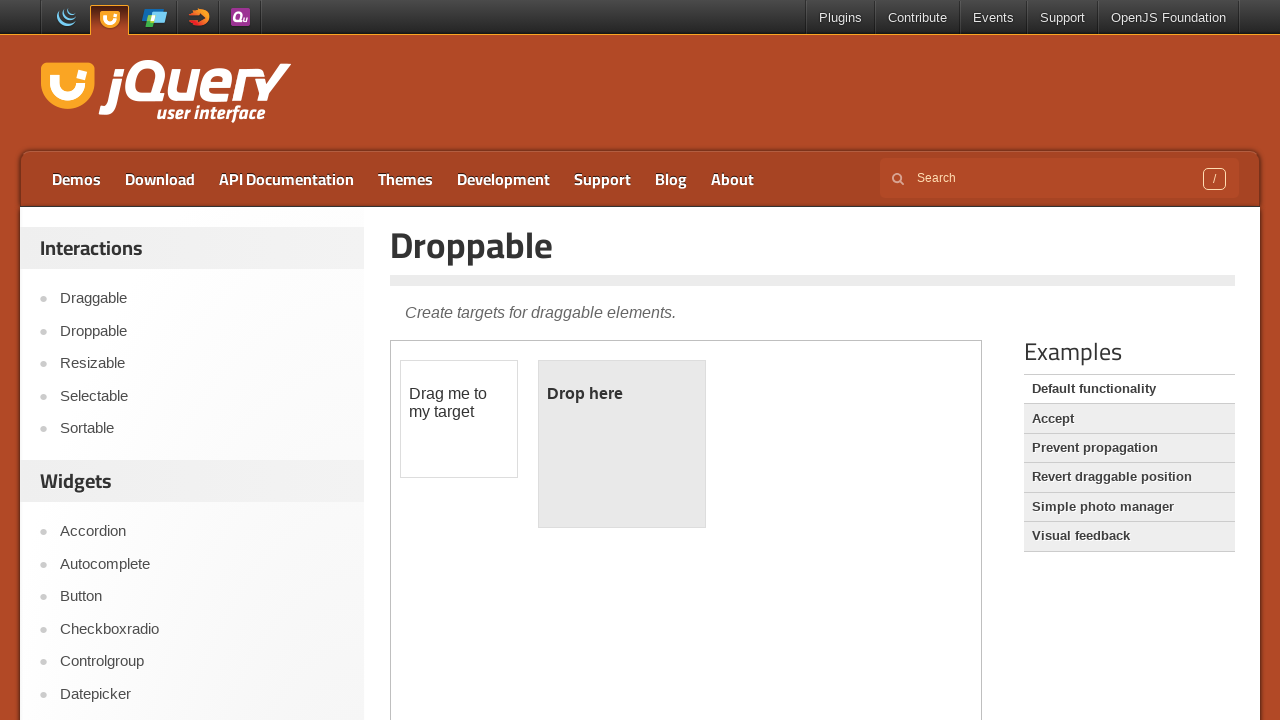

Dragged source element and dropped it onto target element at (622, 444)
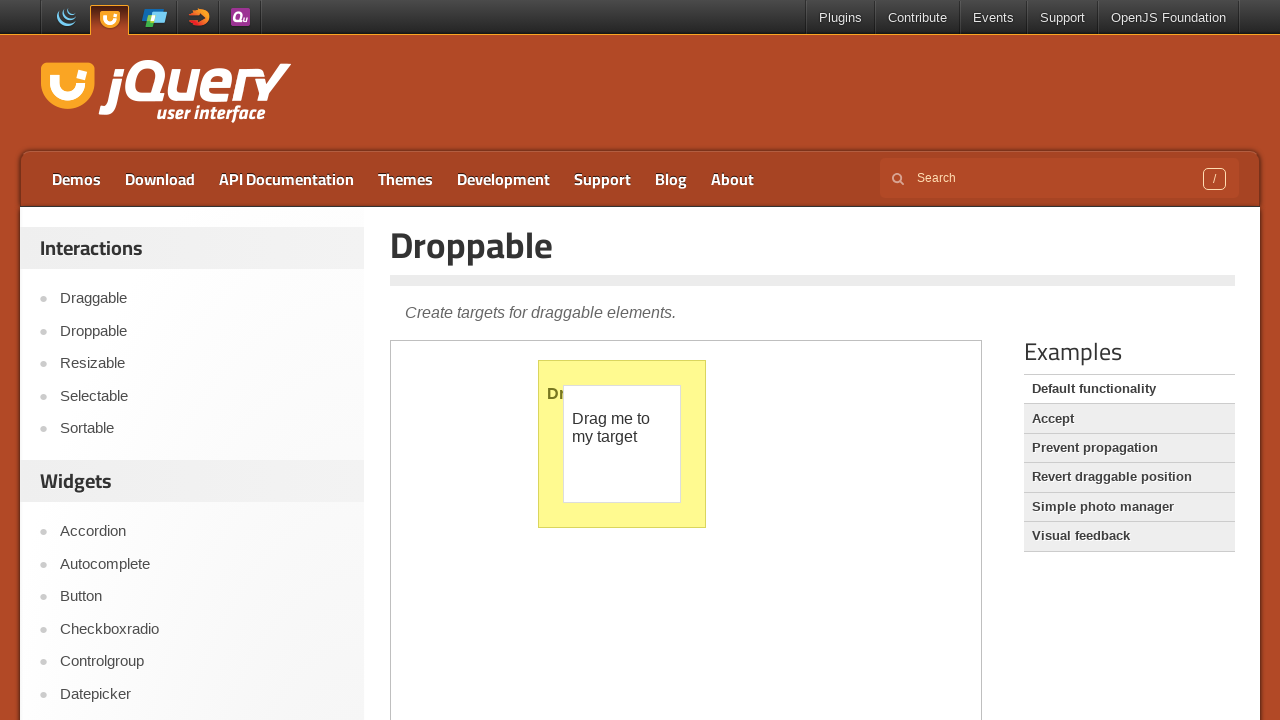

Verified drop was successful - target element displays 'Dropped!' text
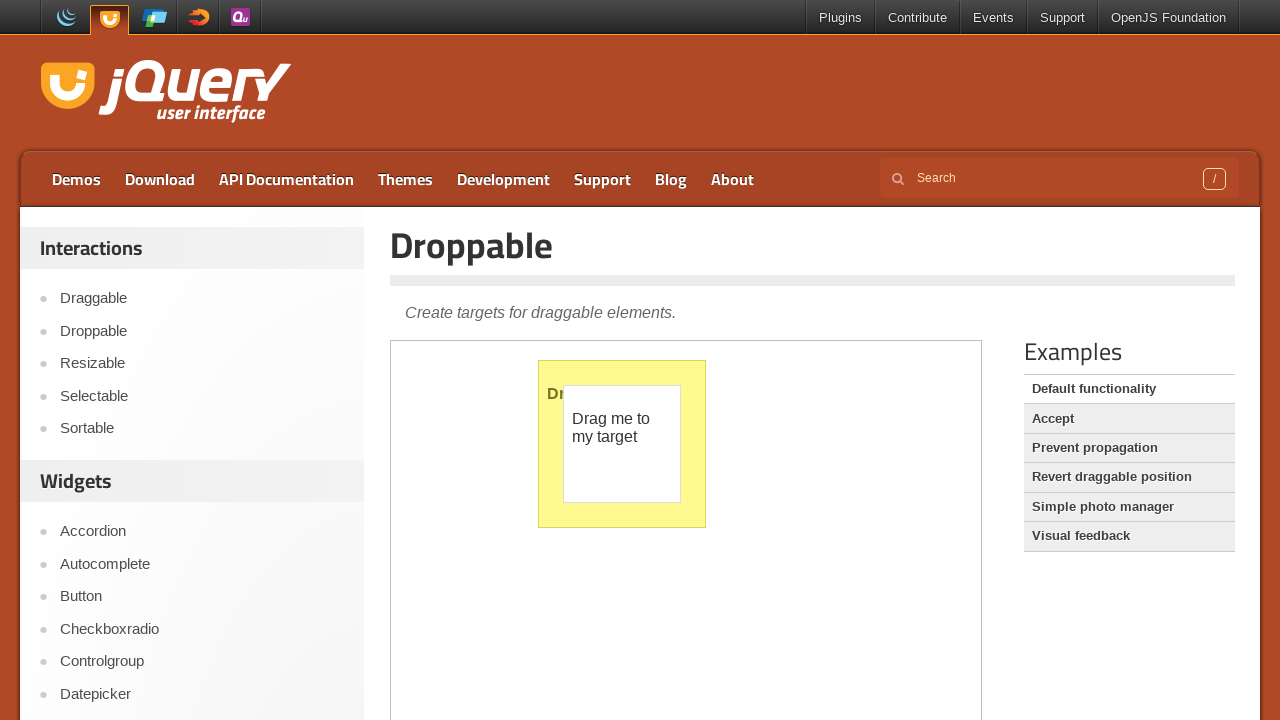

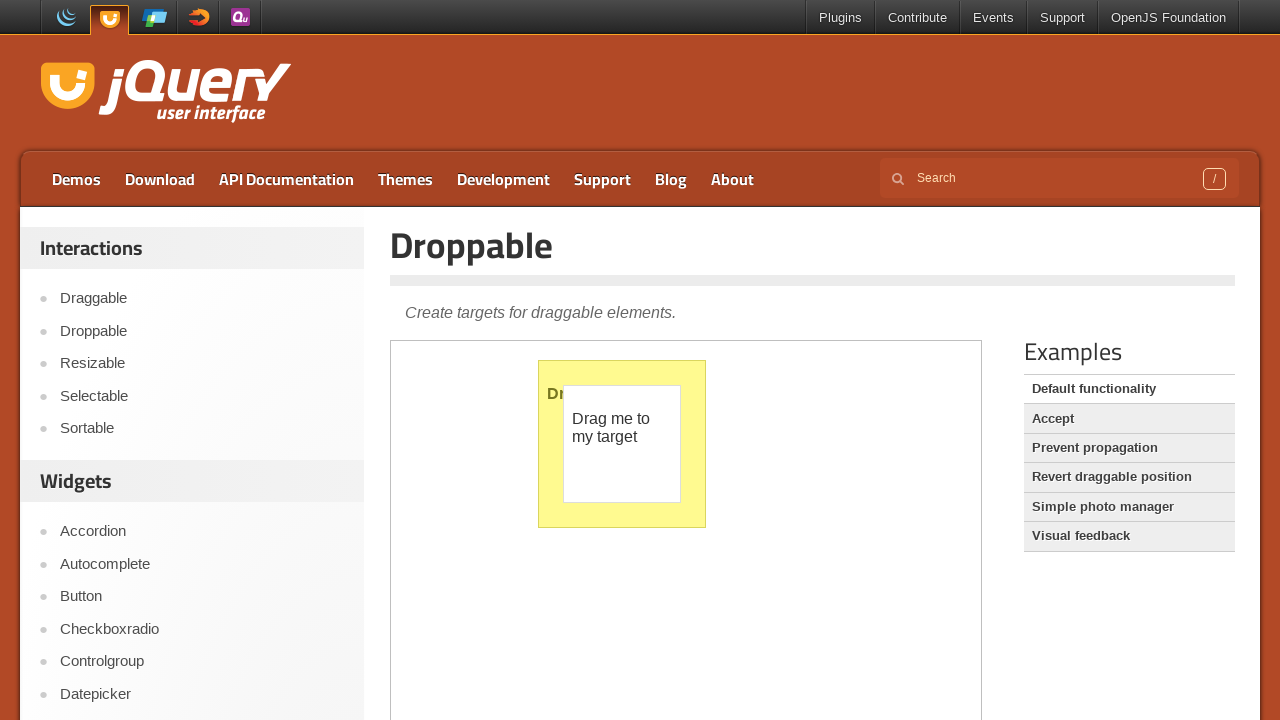